Tests navigation functionality by counting links on a page, focusing on footer section links, and opening each link in the first footer column in new tabs to verify they work properly

Starting URL: http://qaclickacademy.com/practice.php

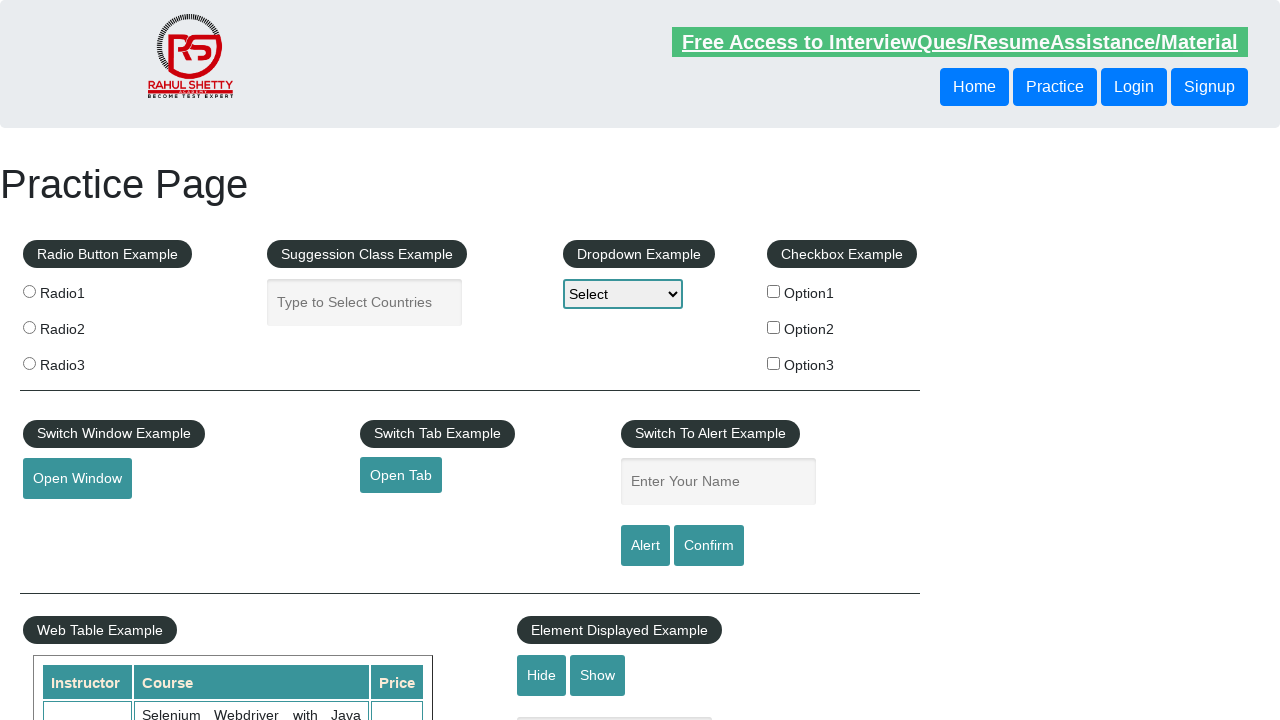

Counted total links on page
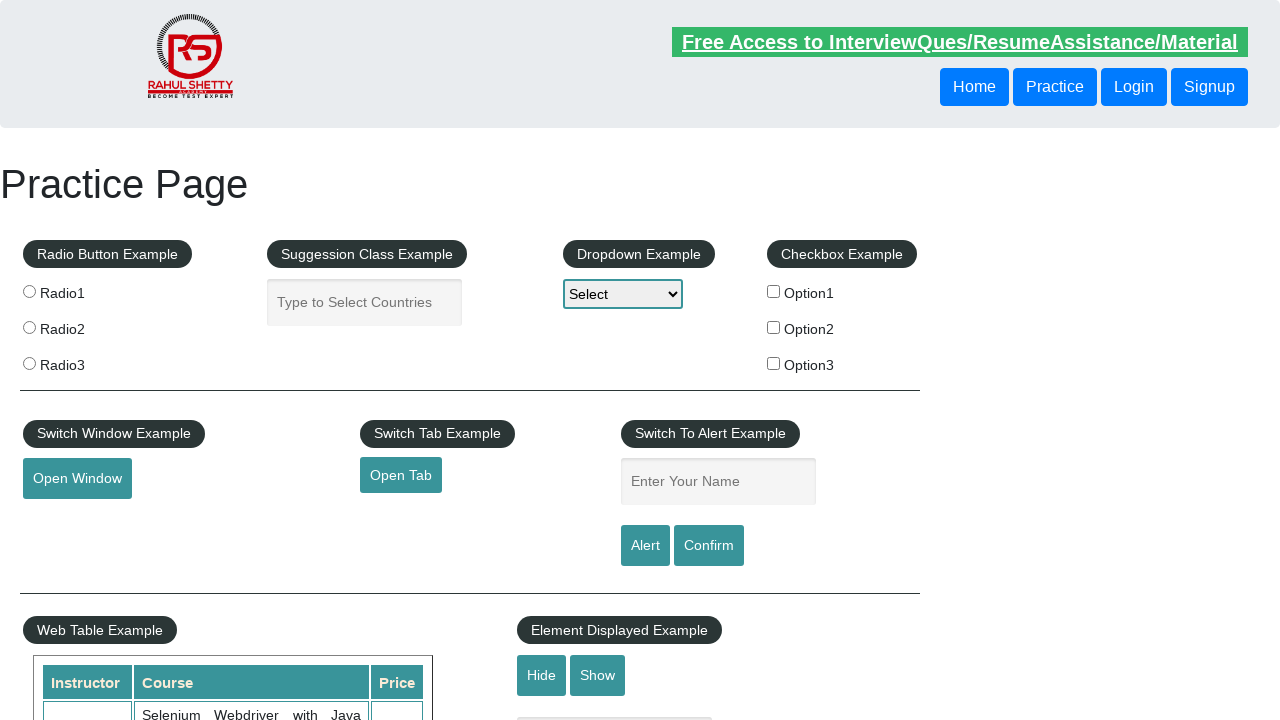

Located footer section and counted footer links
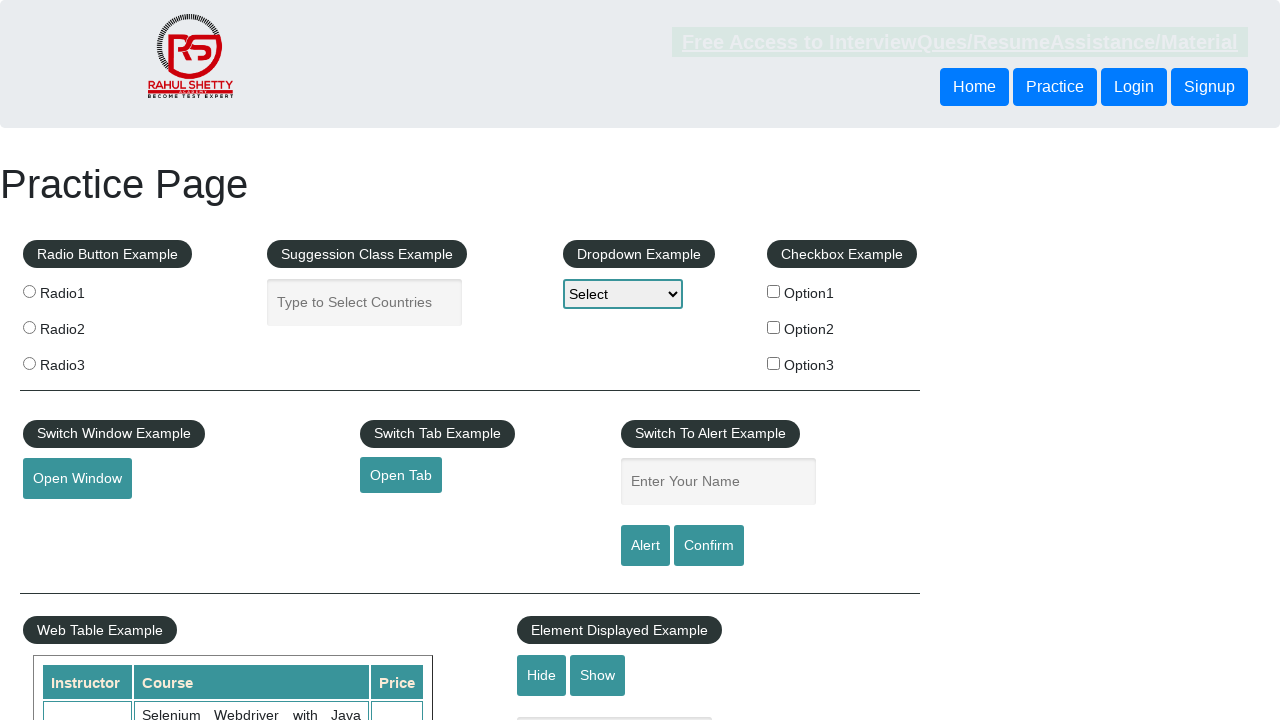

Located first footer column and counted its links
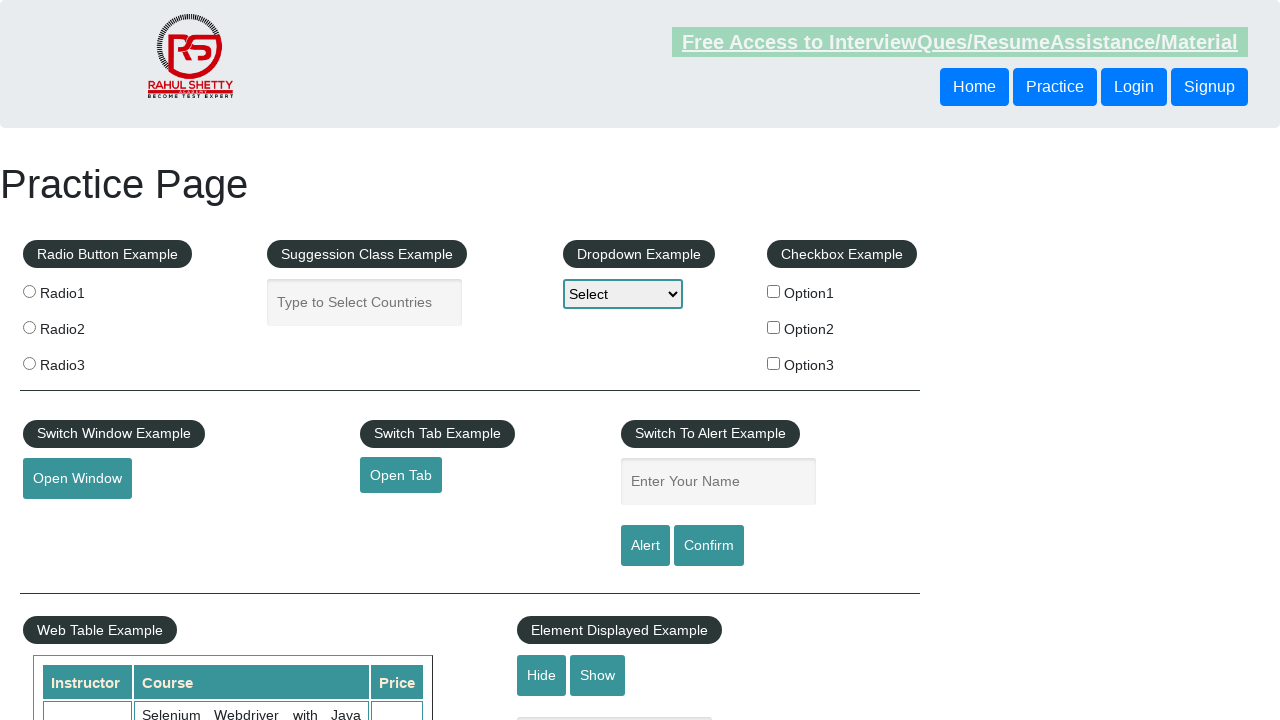

Located link #1 in first footer column
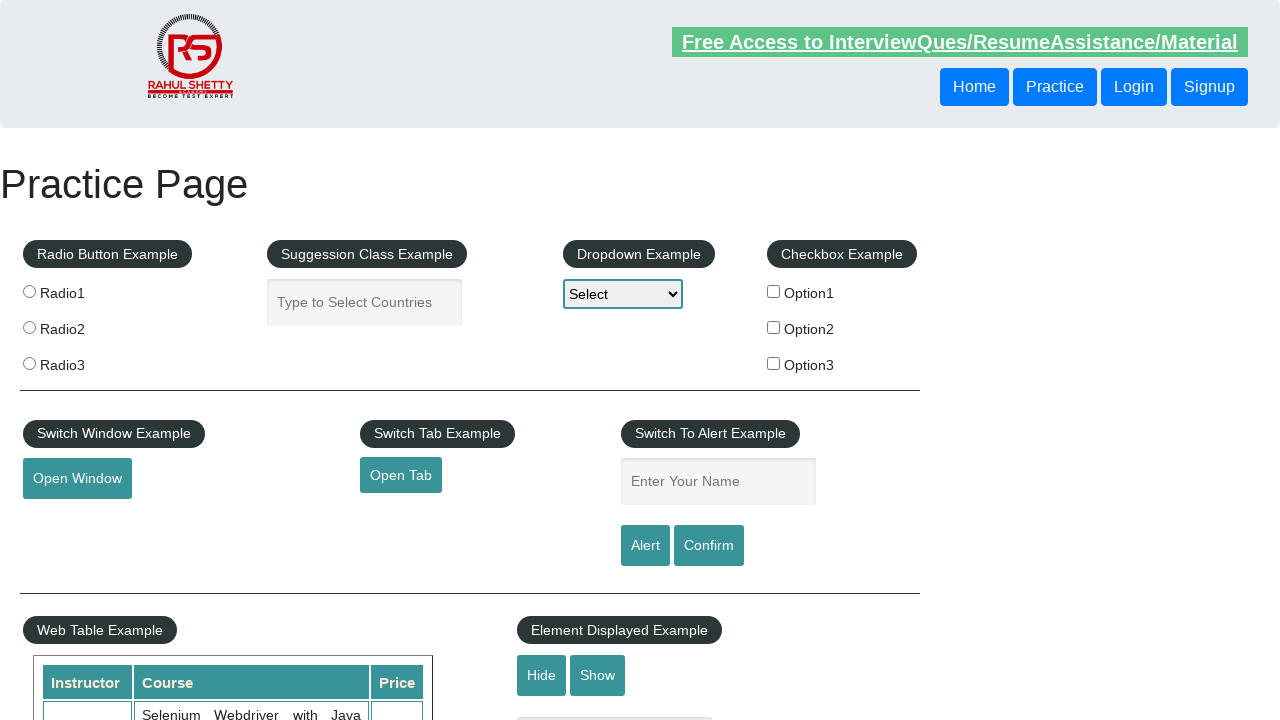

Opened link #1 in new tab using Ctrl+Click at (68, 520) on #gf-BIG >> xpath=//table[@class='gf-t']/tbody/tr/td[1]/ul >> a >> nth=1
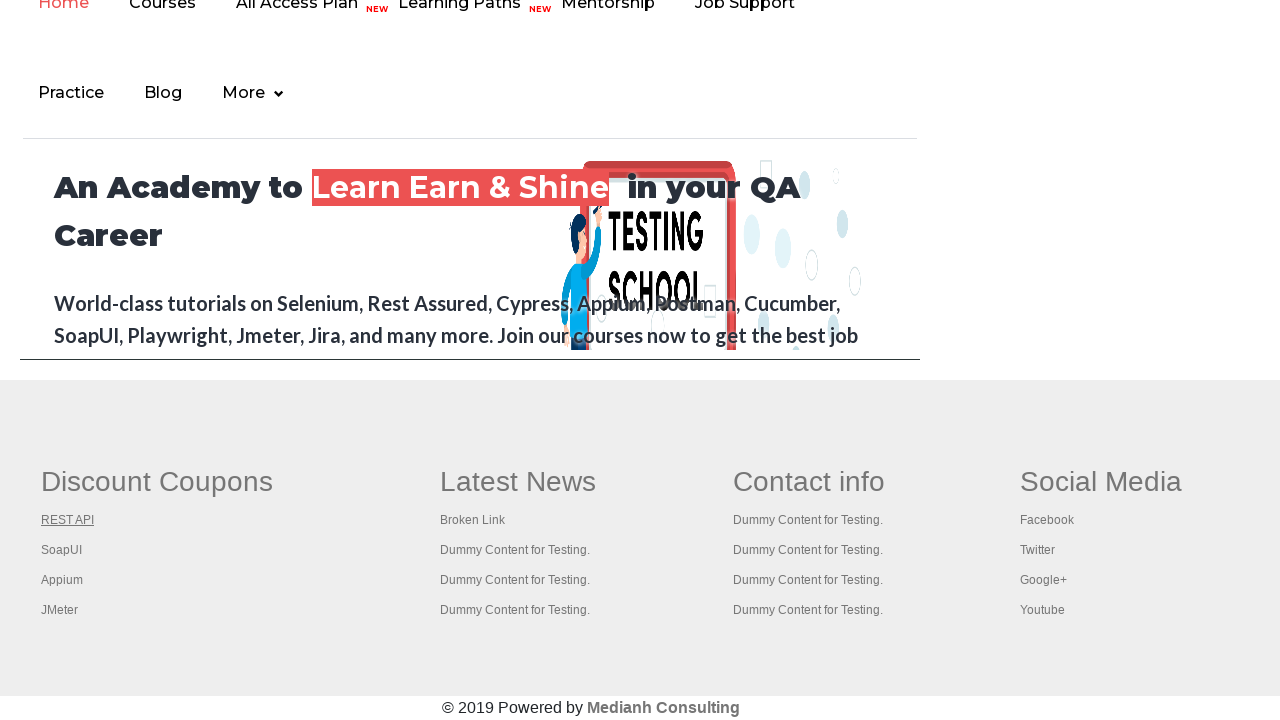

Waited 1 second for link #1 tab to open
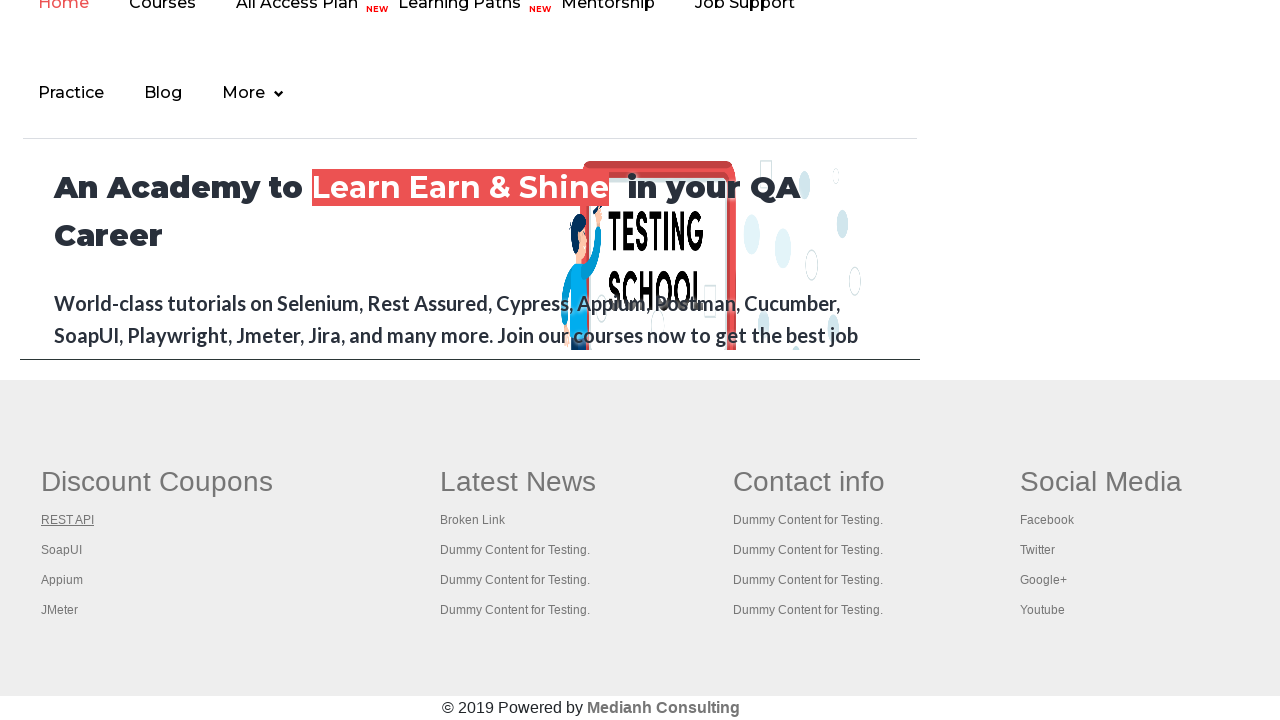

Located link #2 in first footer column
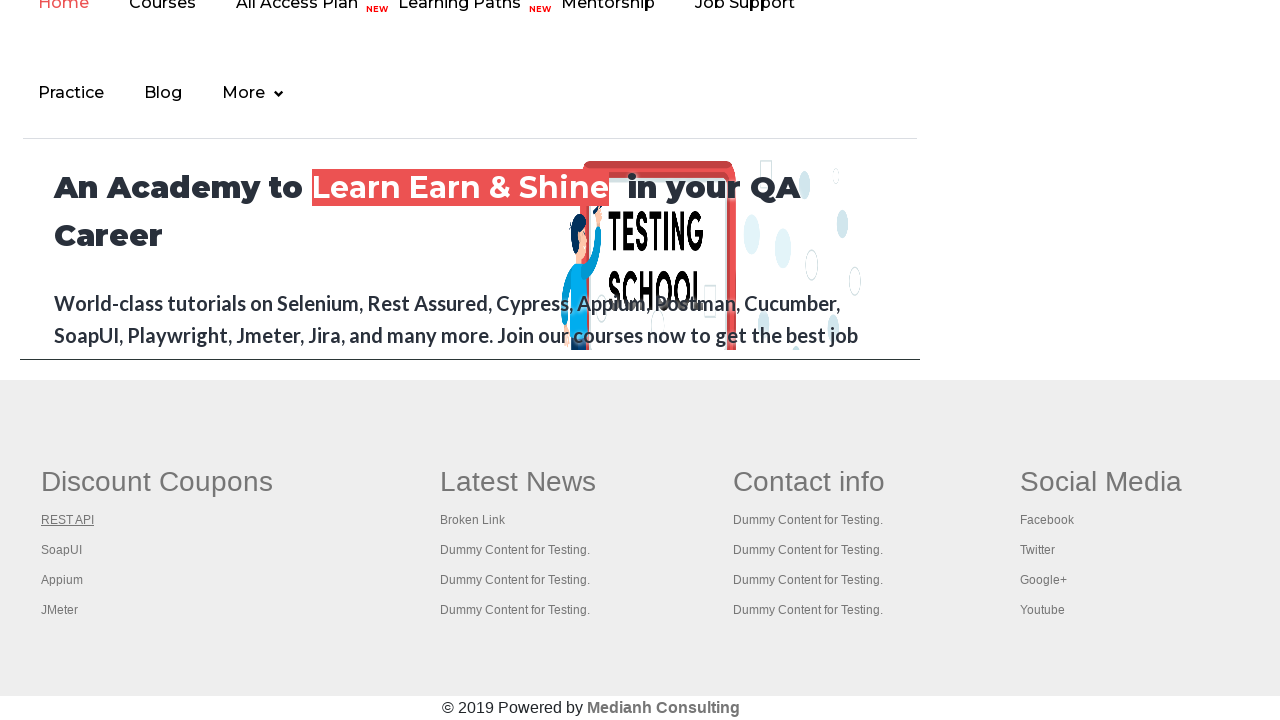

Opened link #2 in new tab using Ctrl+Click at (62, 550) on #gf-BIG >> xpath=//table[@class='gf-t']/tbody/tr/td[1]/ul >> a >> nth=2
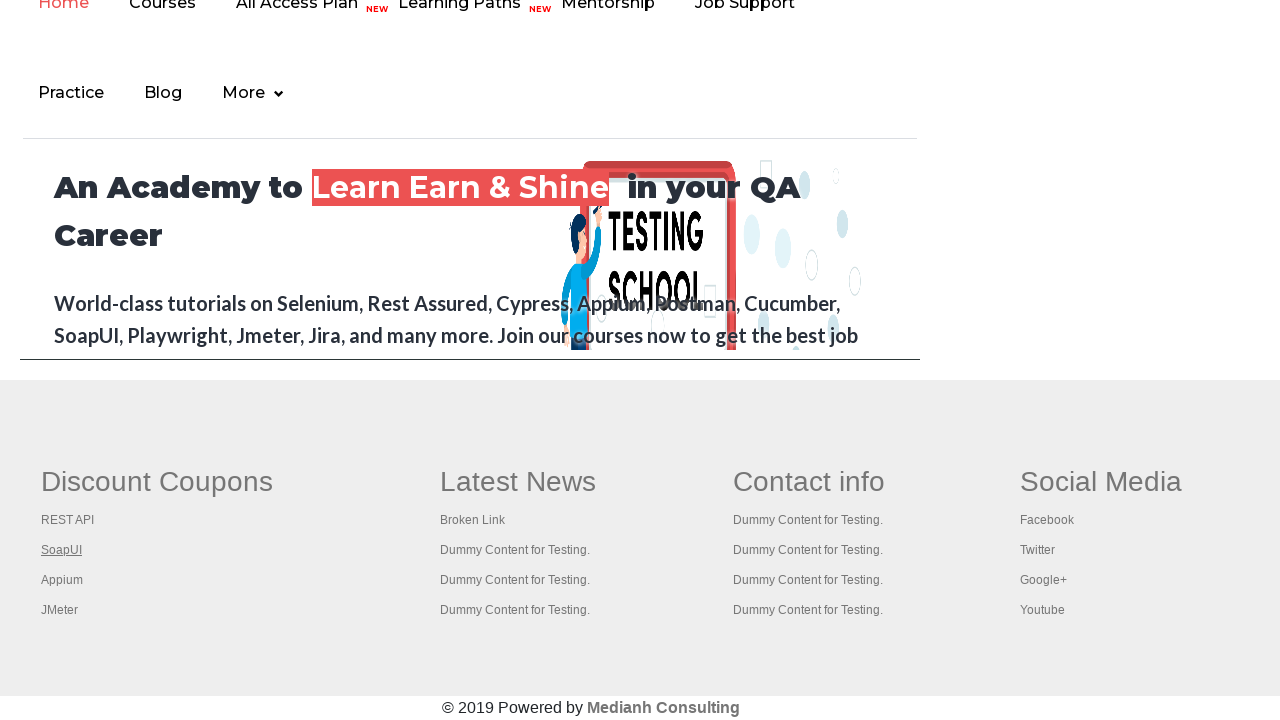

Waited 1 second for link #2 tab to open
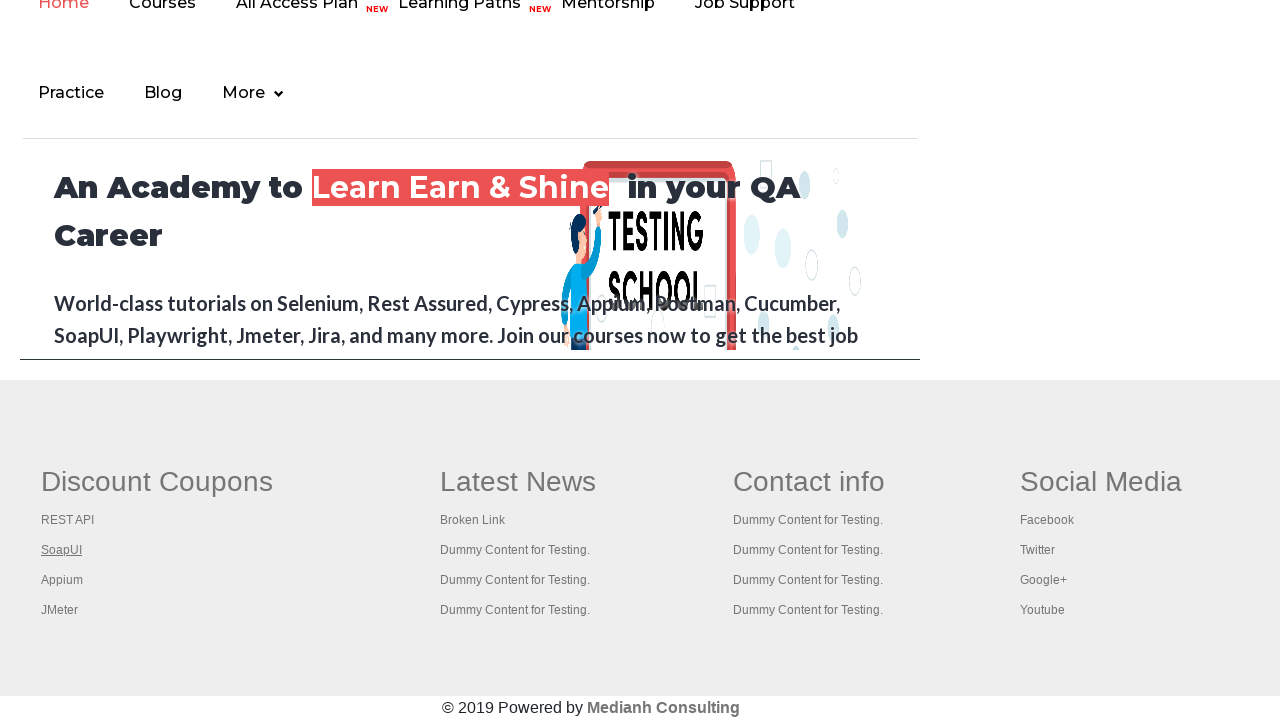

Located link #3 in first footer column
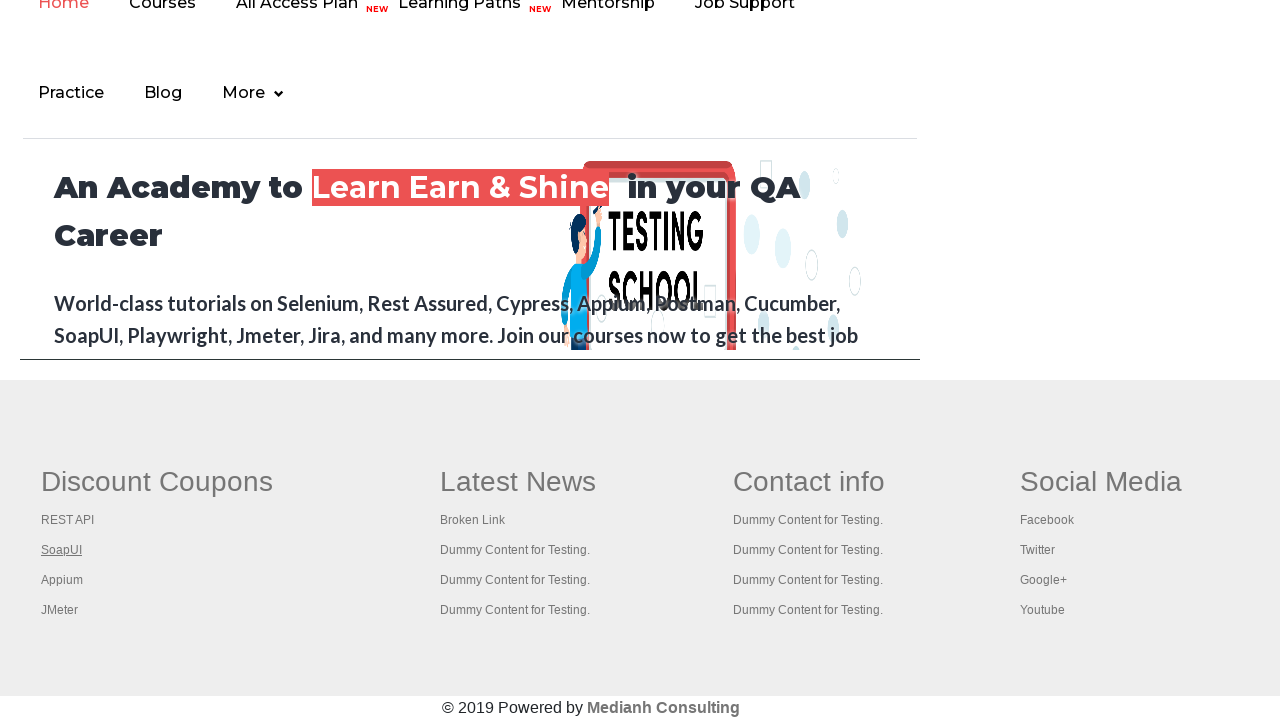

Opened link #3 in new tab using Ctrl+Click at (62, 580) on #gf-BIG >> xpath=//table[@class='gf-t']/tbody/tr/td[1]/ul >> a >> nth=3
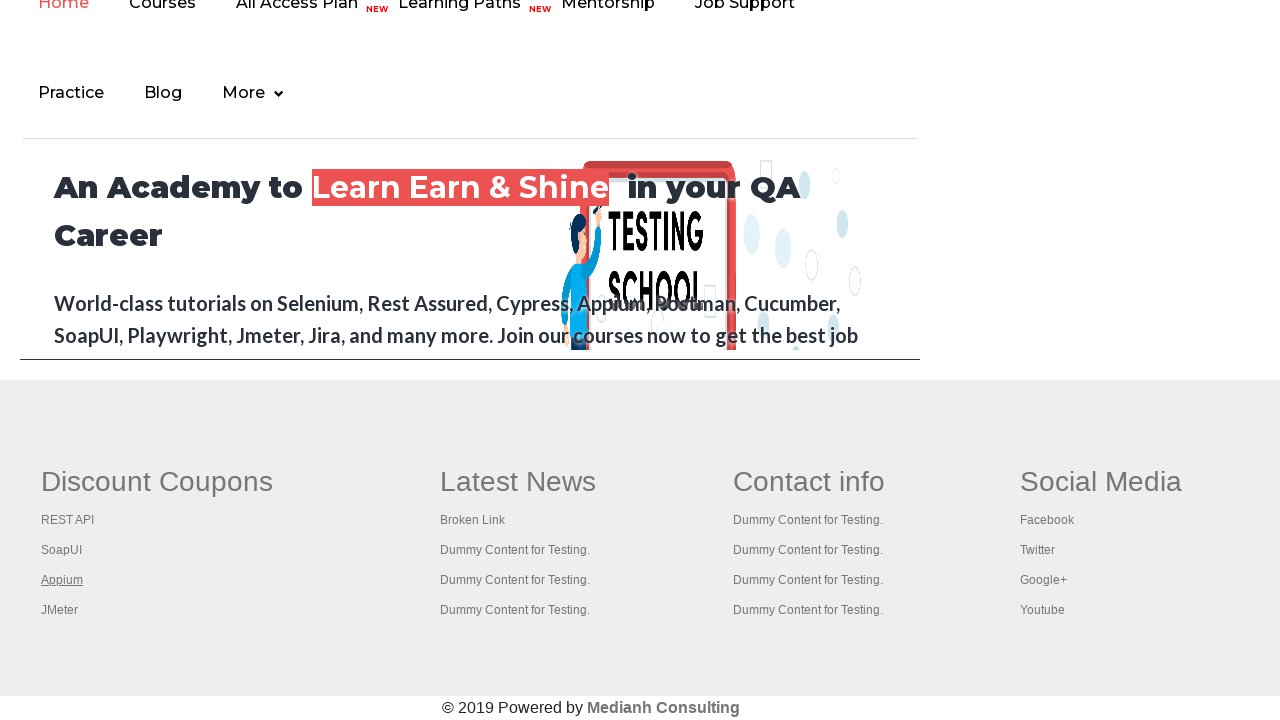

Waited 1 second for link #3 tab to open
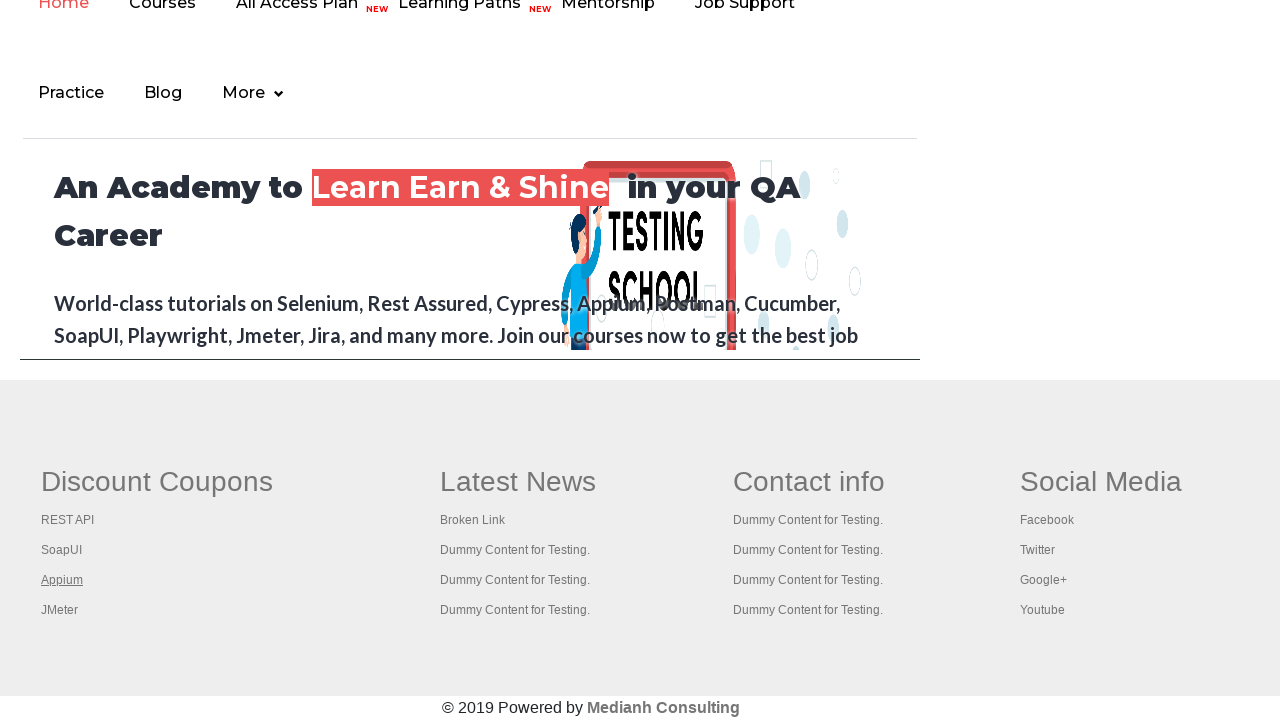

Located link #4 in first footer column
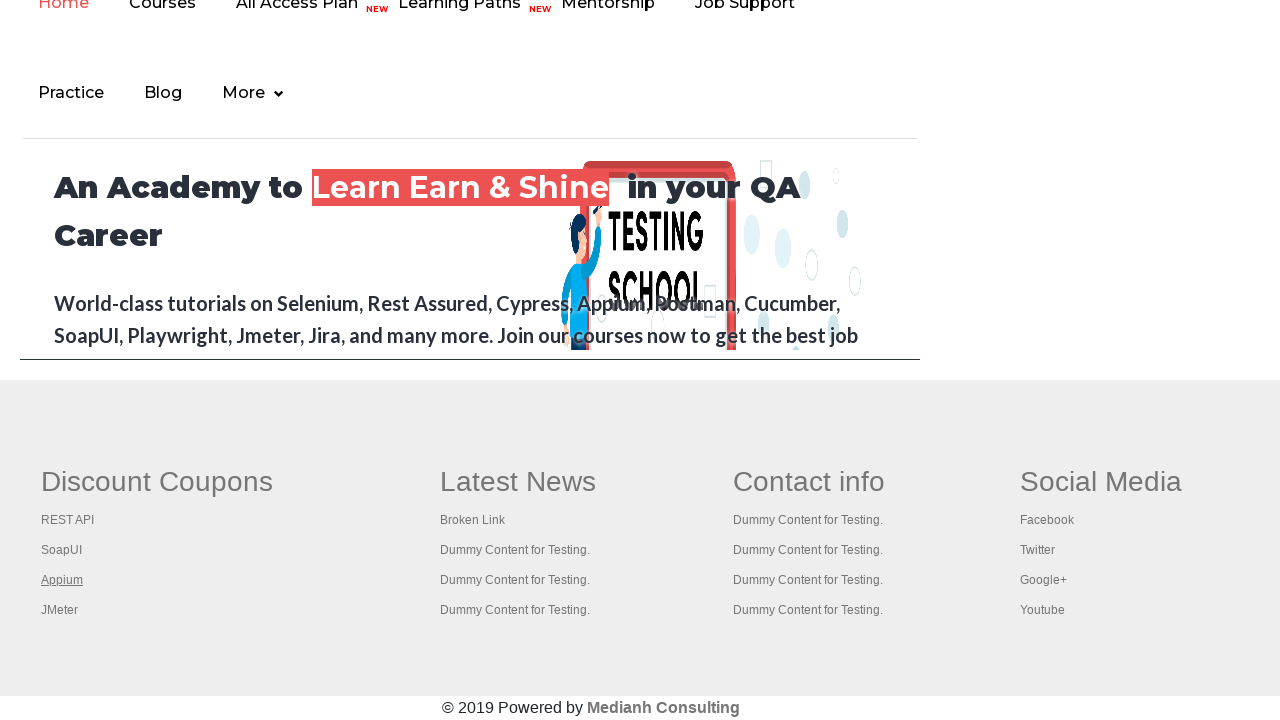

Opened link #4 in new tab using Ctrl+Click at (60, 610) on #gf-BIG >> xpath=//table[@class='gf-t']/tbody/tr/td[1]/ul >> a >> nth=4
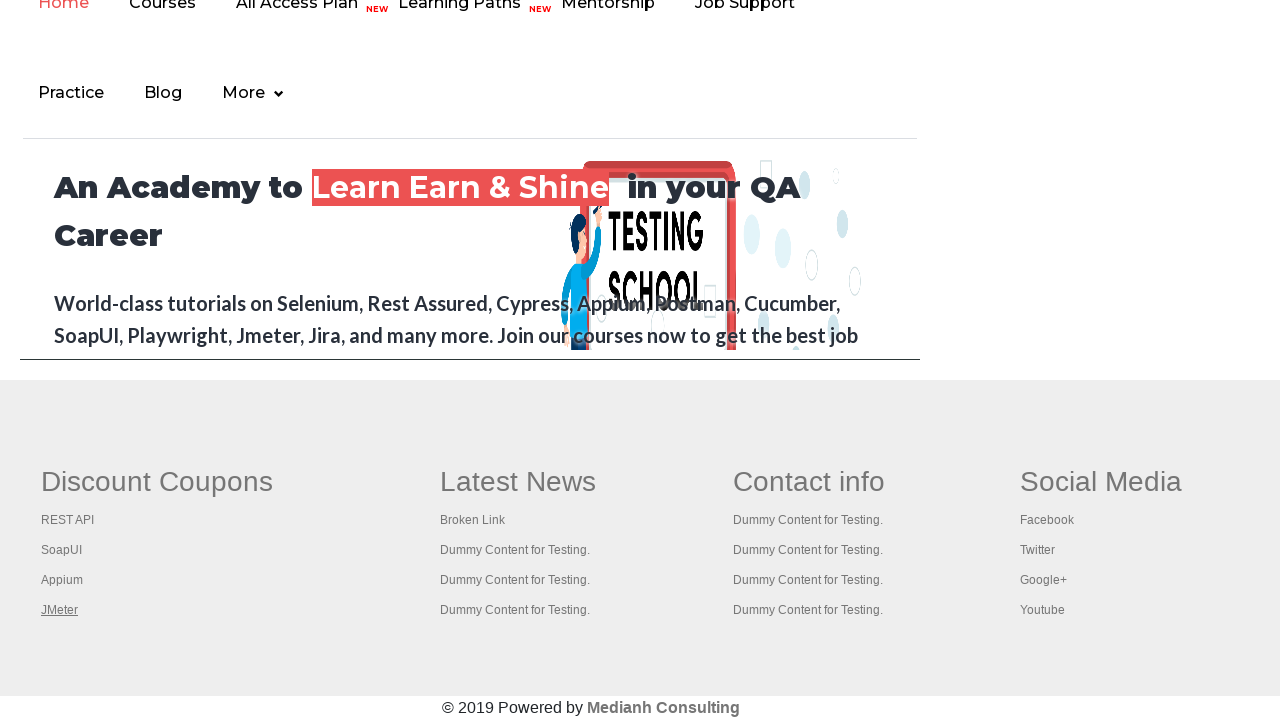

Waited 1 second for link #4 tab to open
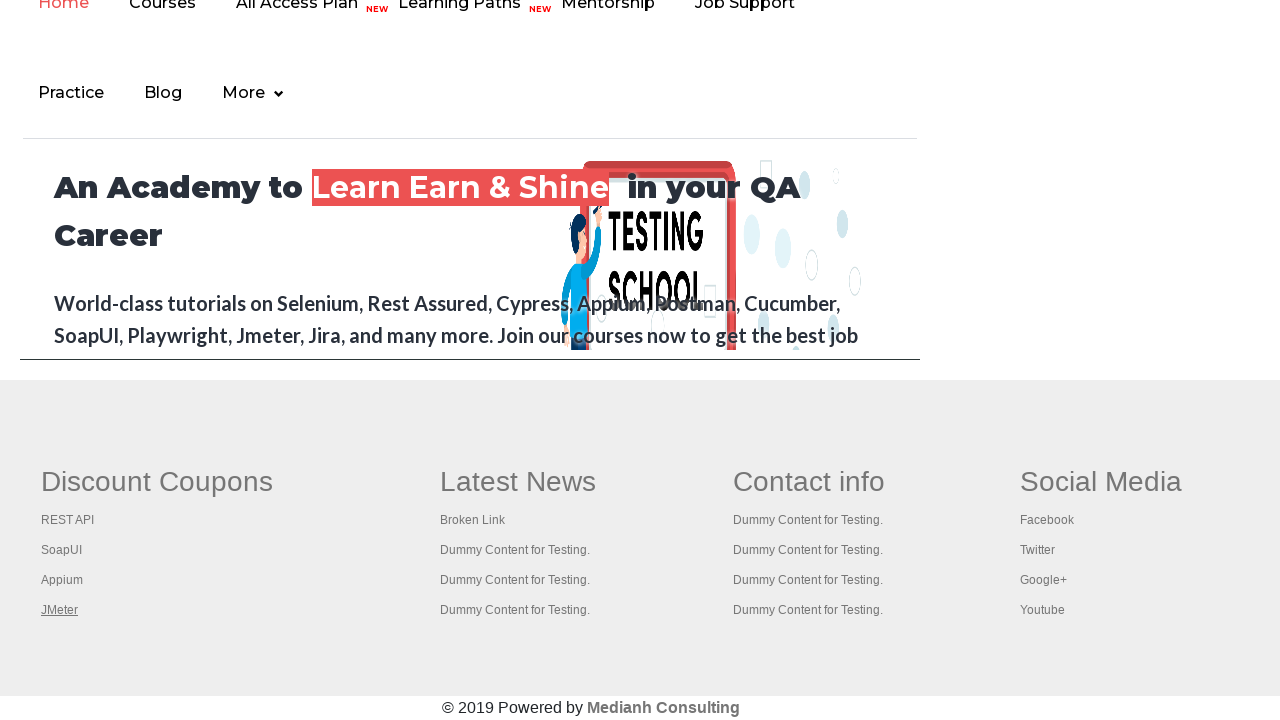

Retrieved and printed all open page titles
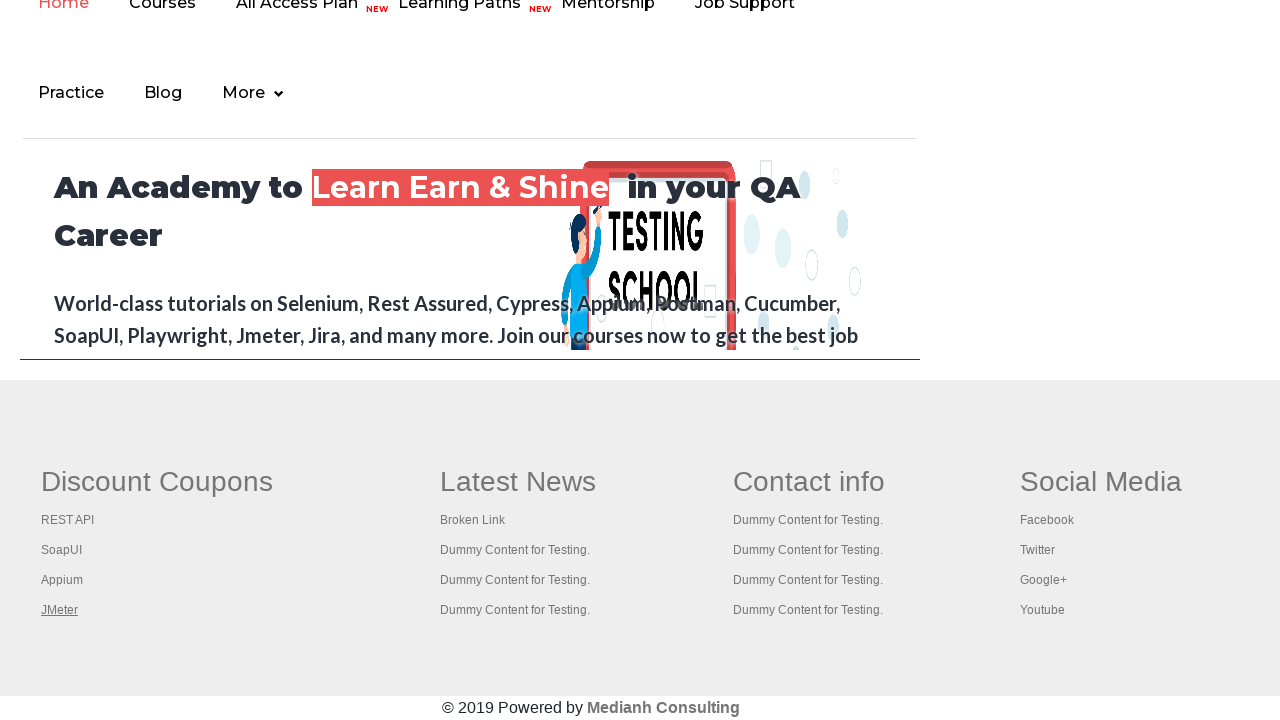

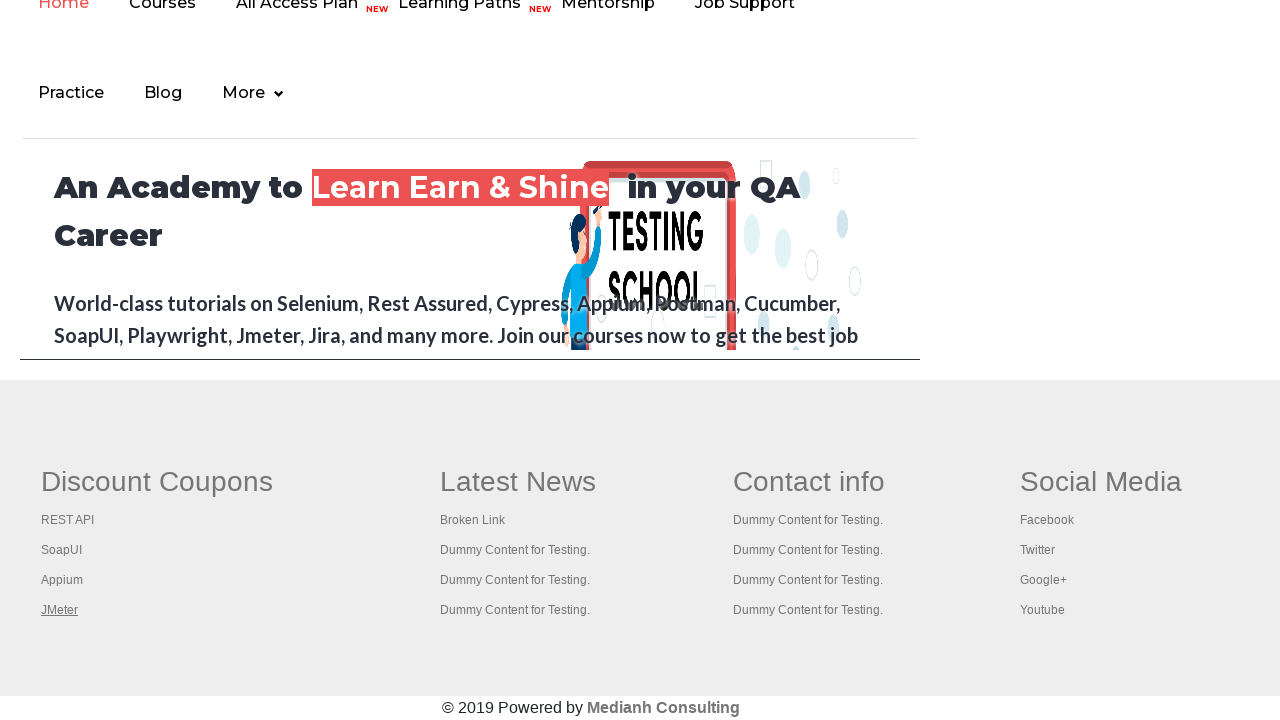